Tests handling of tabbed windows by clicking a link that opens in a new tab, switching to the new tab, then closing both tabs

Starting URL: https://selenium-practice.vercel.app/

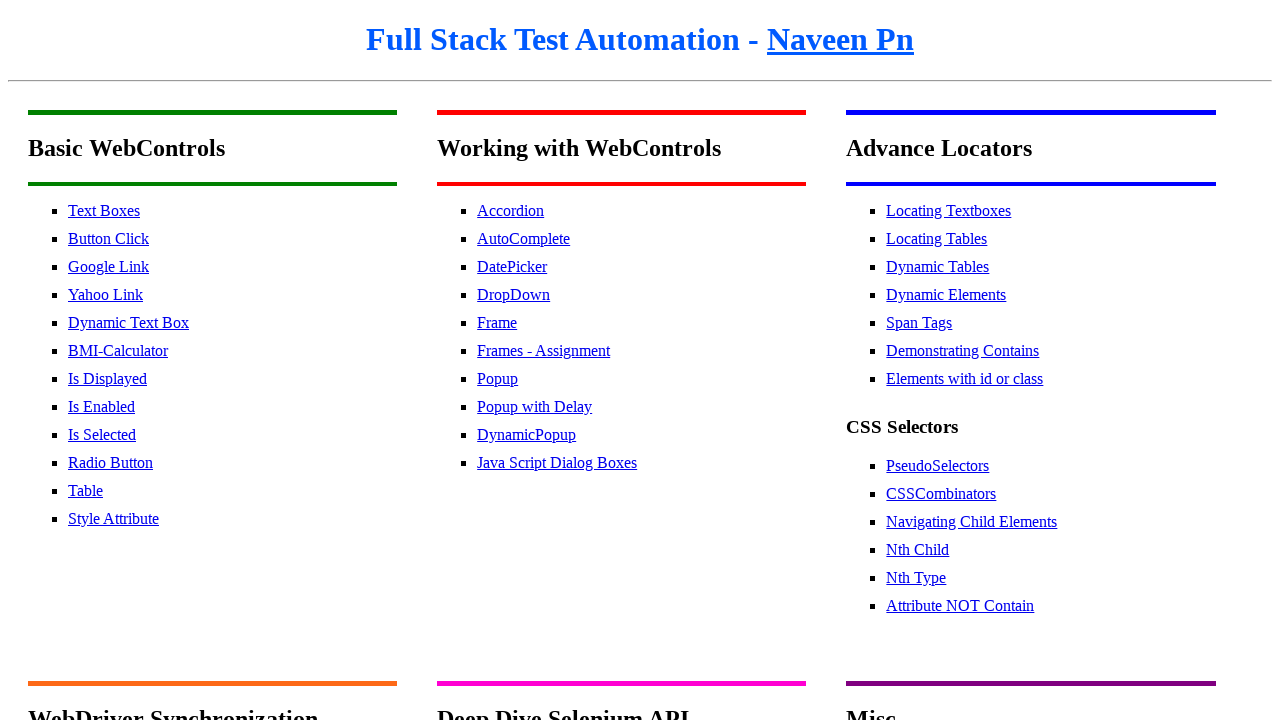

Clicked 'Simple Login' link to open in new tab at (929, 360) on text=Simple Login
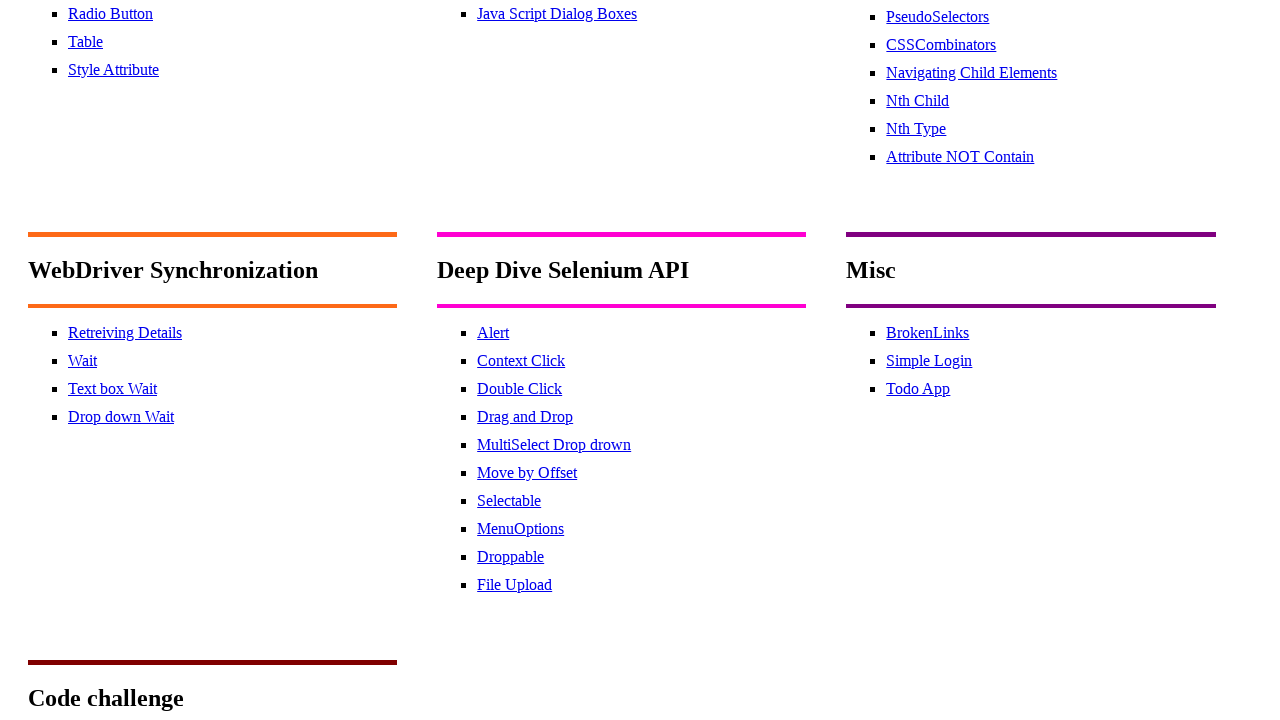

New tab opened and captured
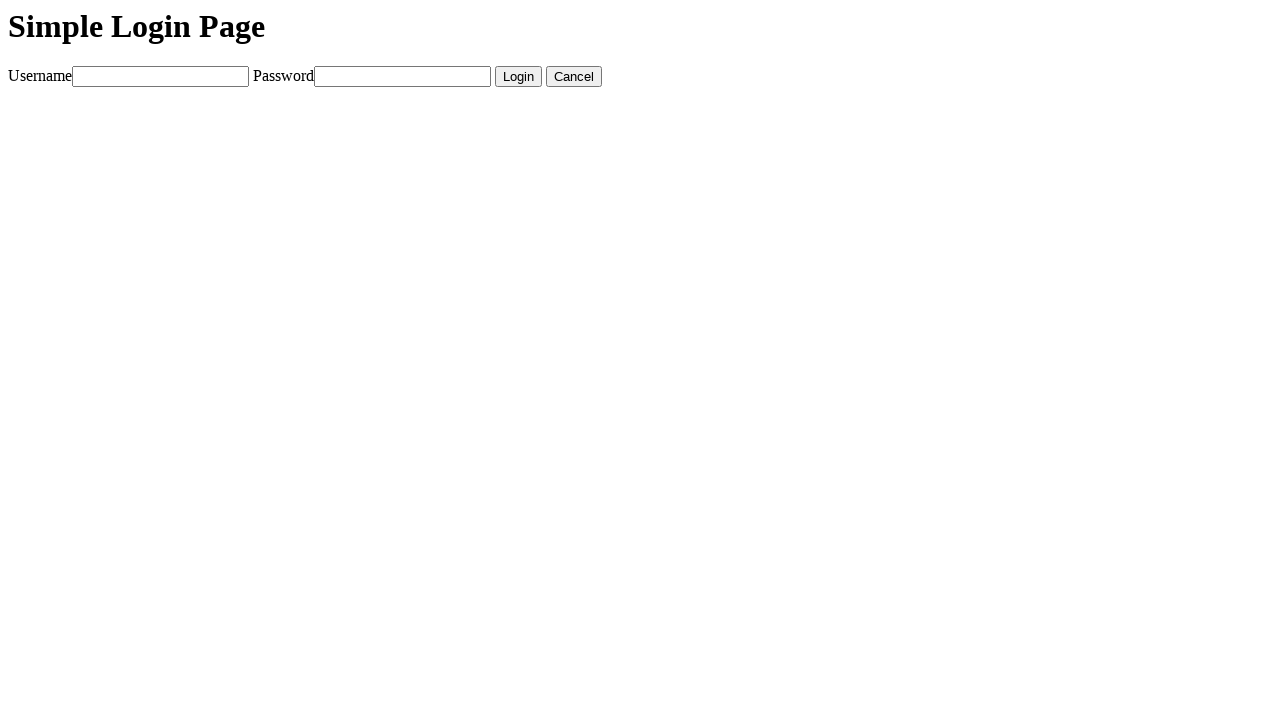

New tab finished loading
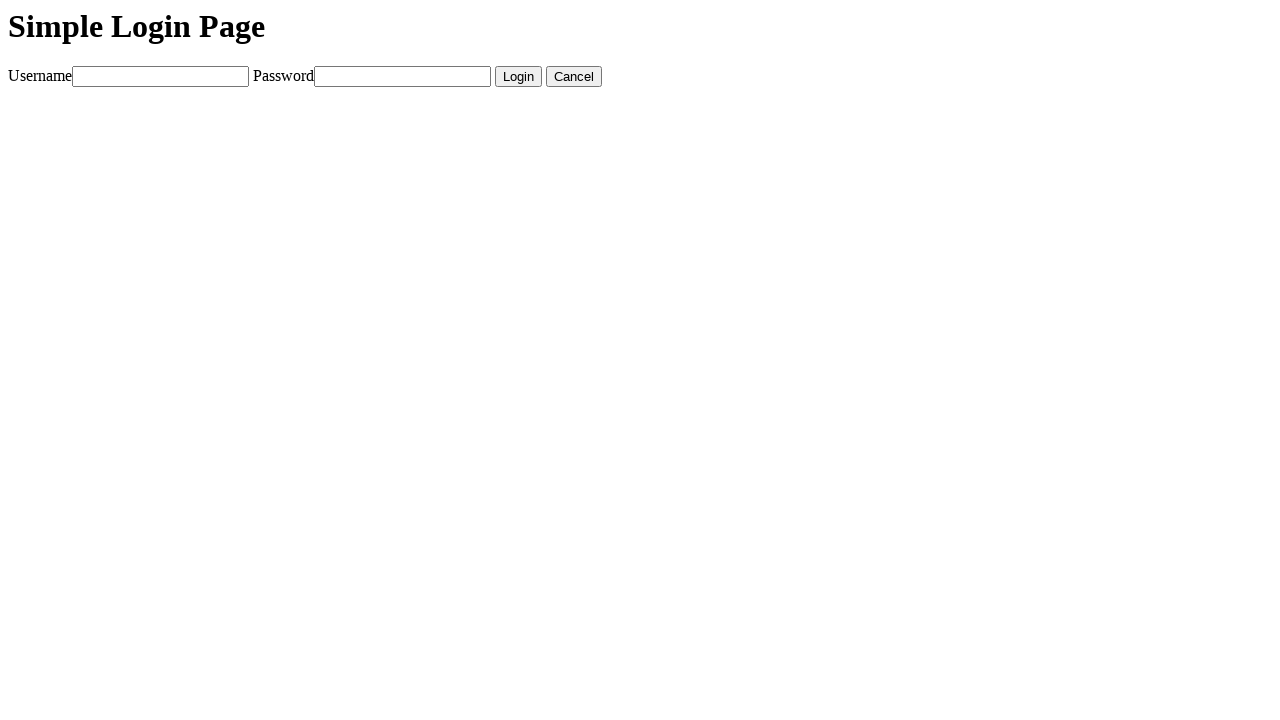

Closed the new tab
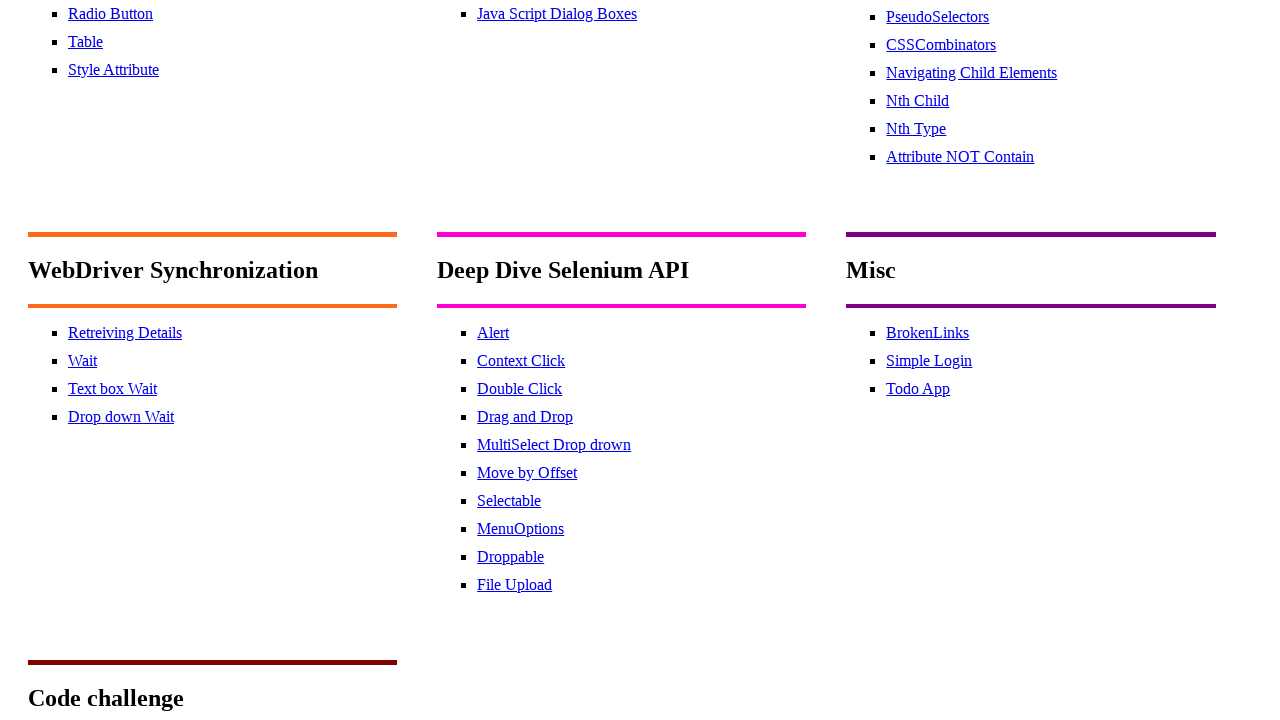

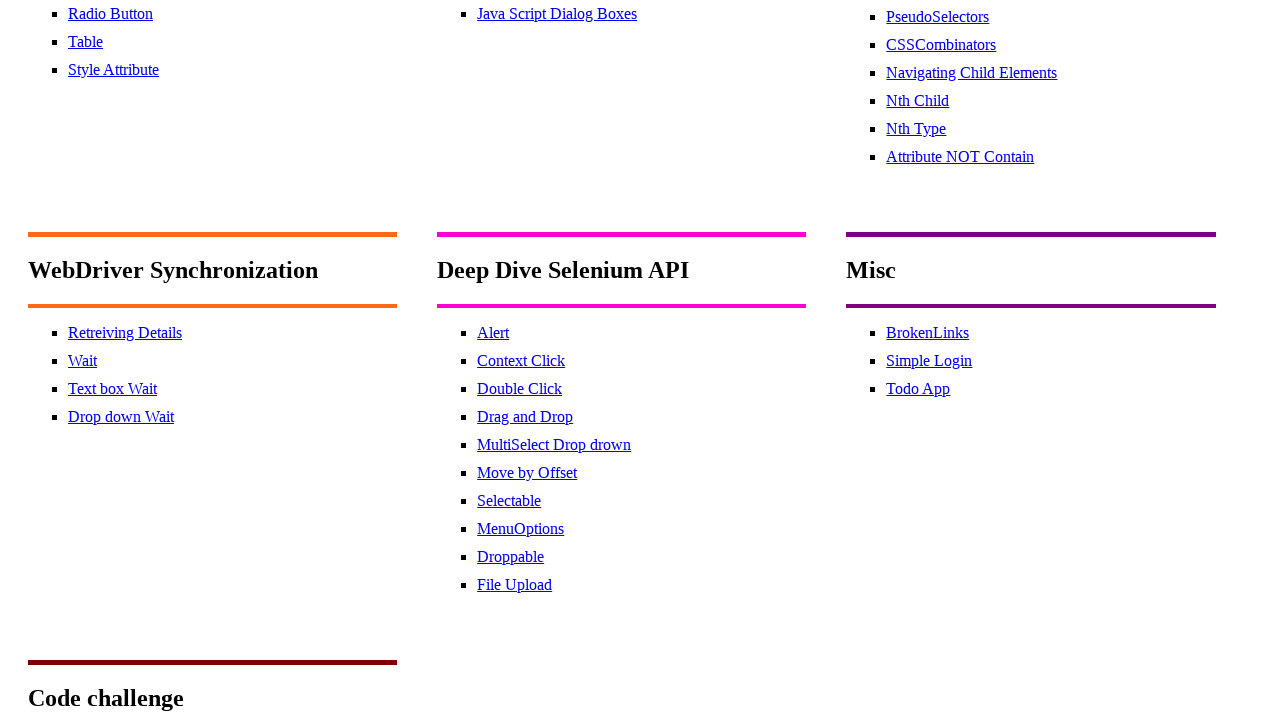